Tests dynamic loading functionality by clicking a start button and waiting for dynamically loaded content to appear

Starting URL: https://the-internet.herokuapp.com/dynamic_loading/1

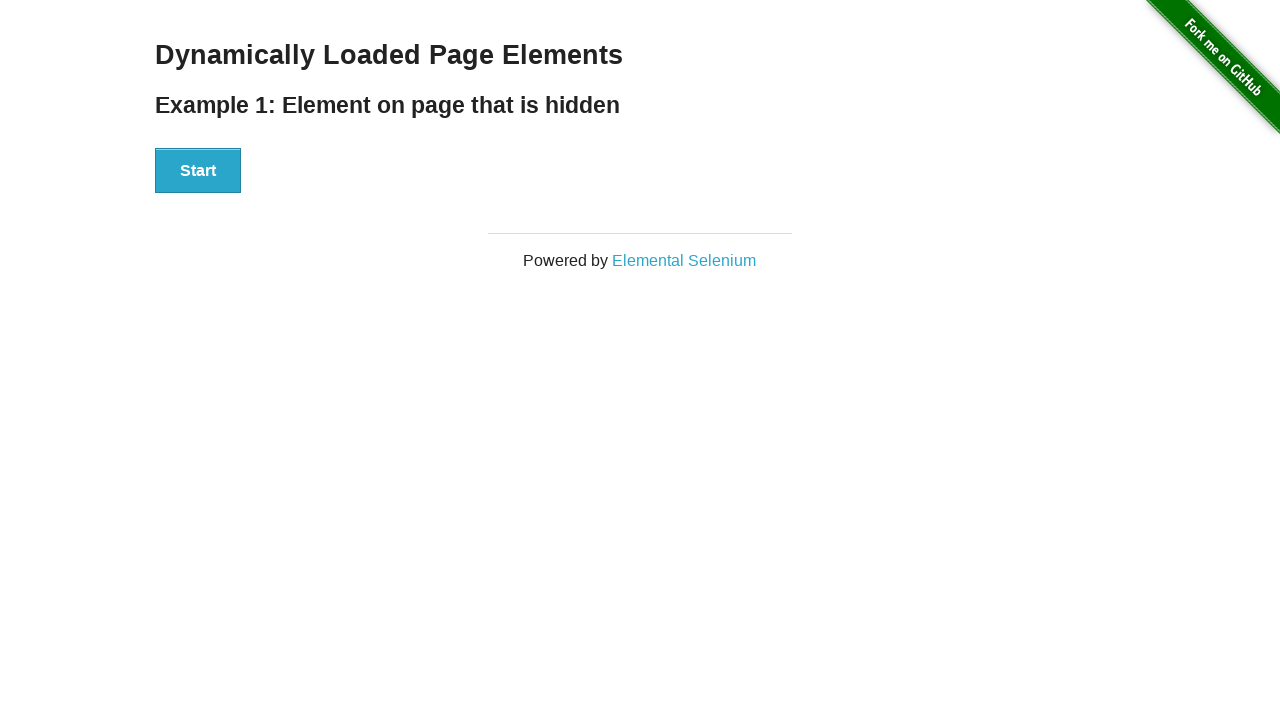

Clicked start button to trigger dynamic loading at (198, 171) on div#start button
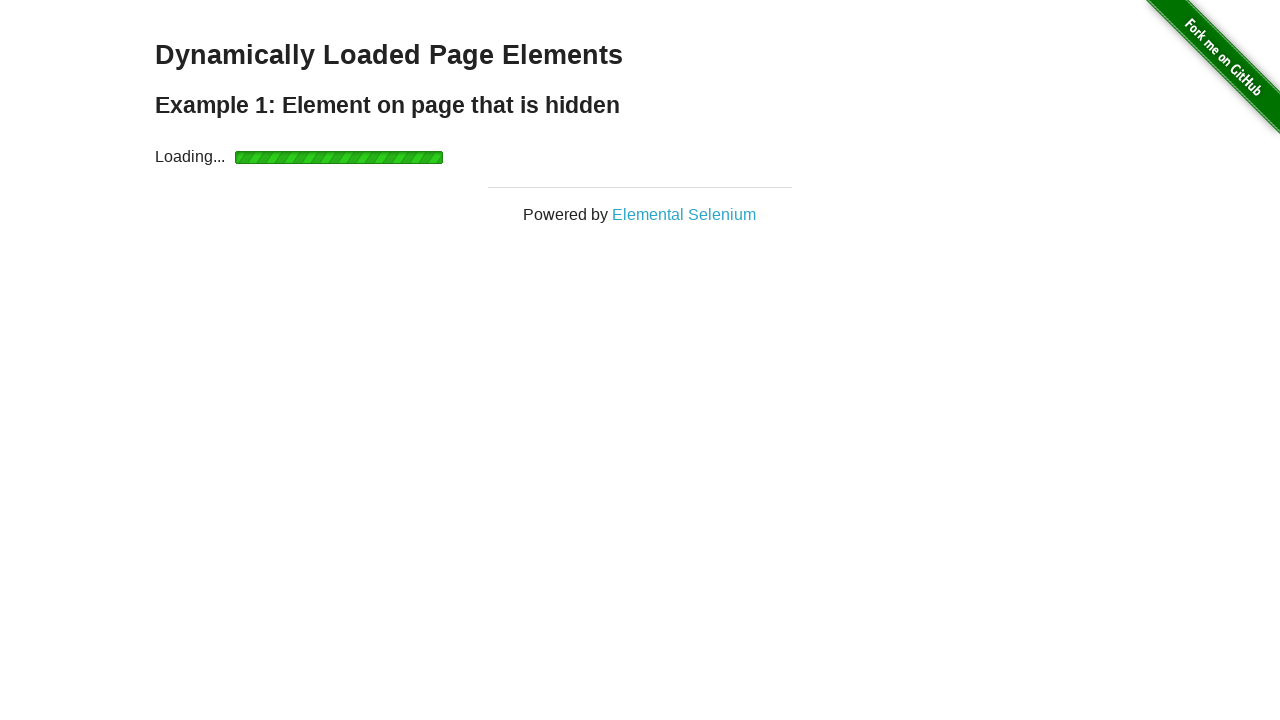

Dynamically loaded content appeared with finish message
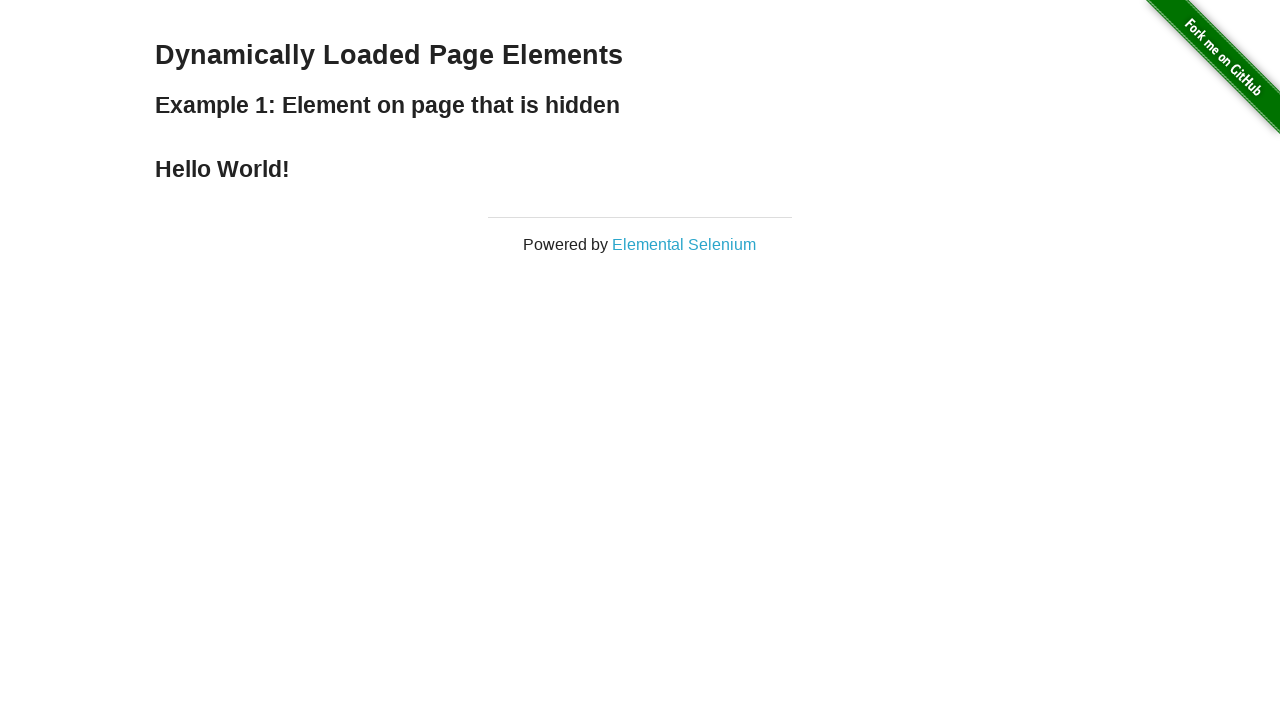

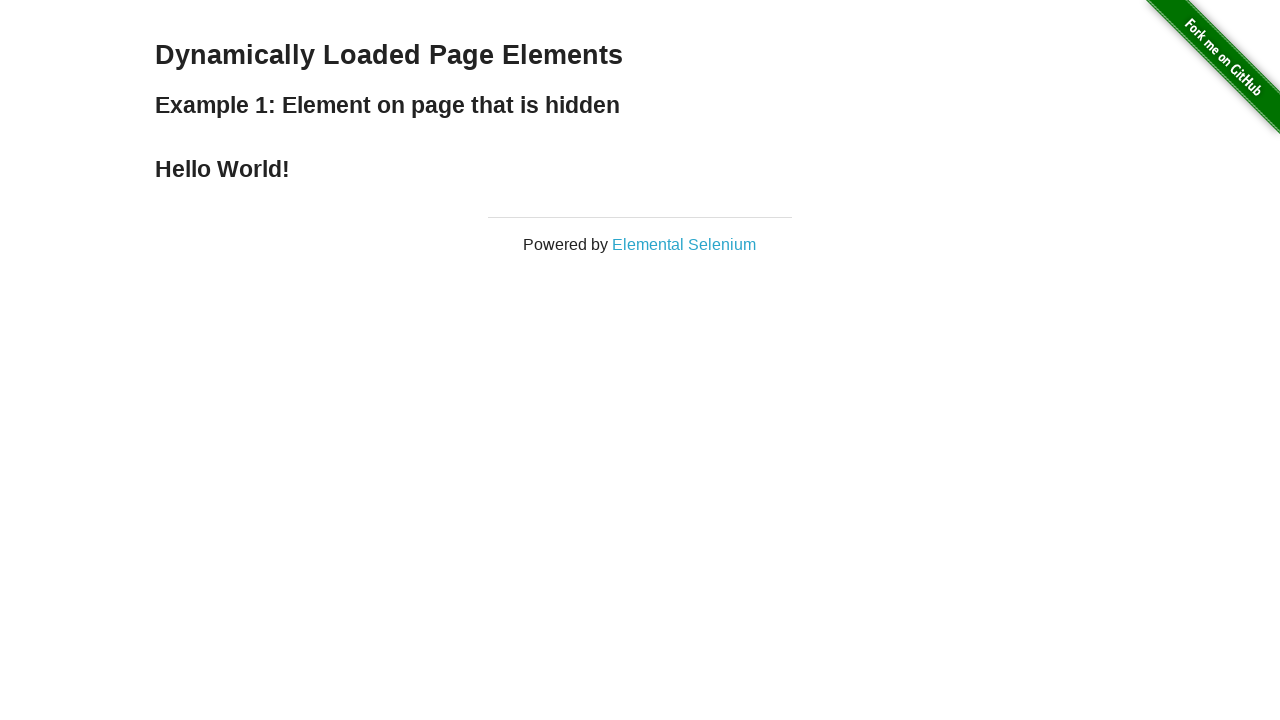